Tests the text box form on DemoQA by filling in name, email, current address, and permanent address fields, then submitting the form and verifying the entered values.

Starting URL: https://demoqa.com/elements

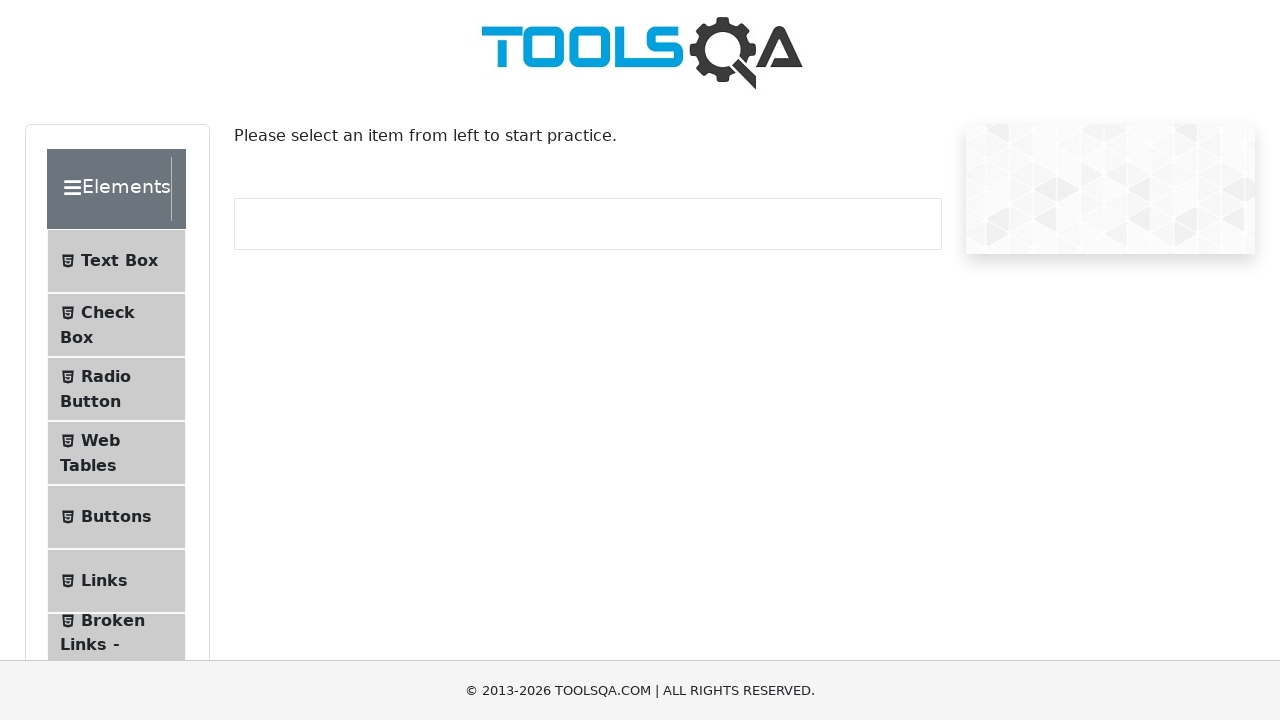

Clicked on Text Box menu item at (116, 261) on xpath=//*[@id='item-0']
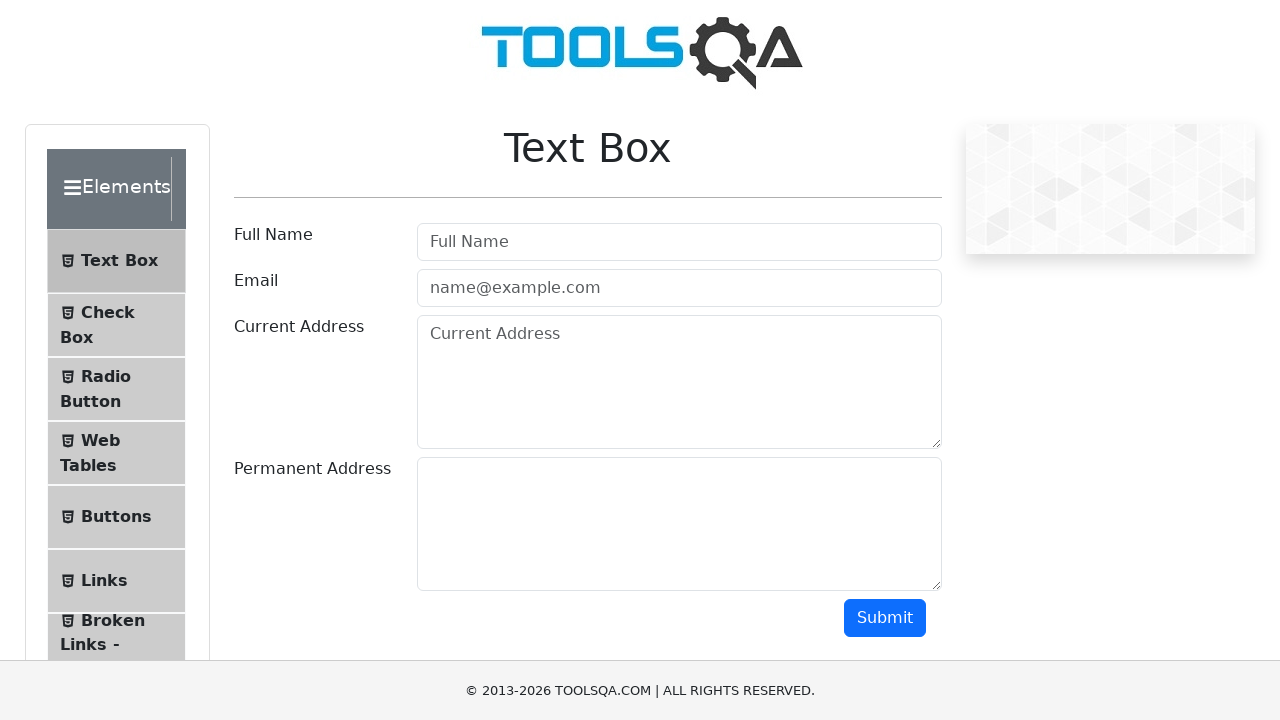

Filled in full name field with 'John Anderson' on #userName
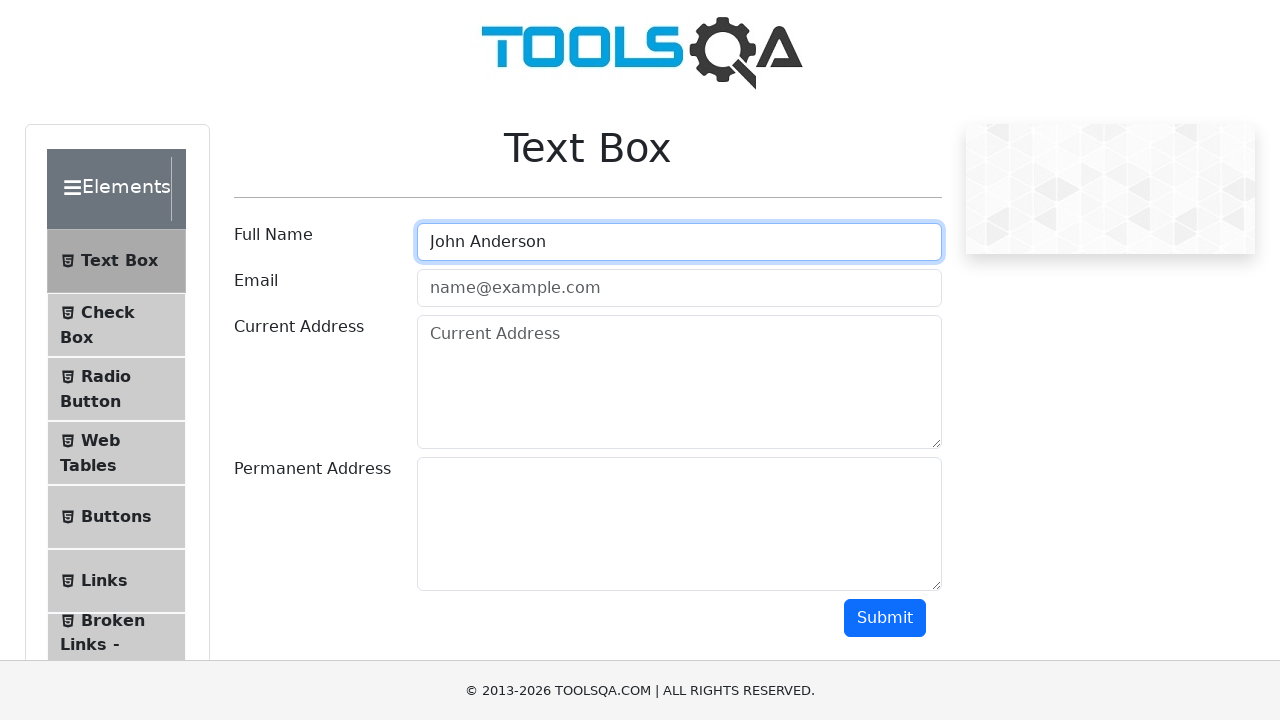

Filled in email field with 'john.anderson@example.com' on #userEmail
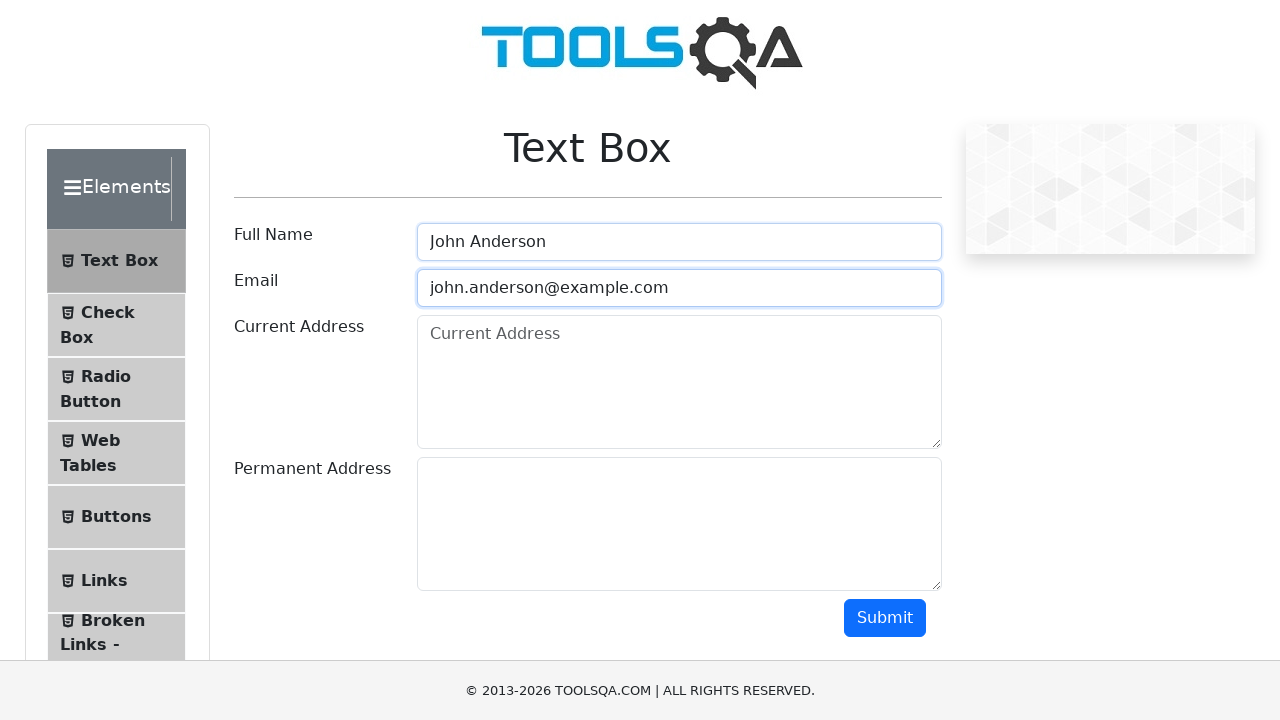

Filled in current address field with 'bangalore' on #currentAddress
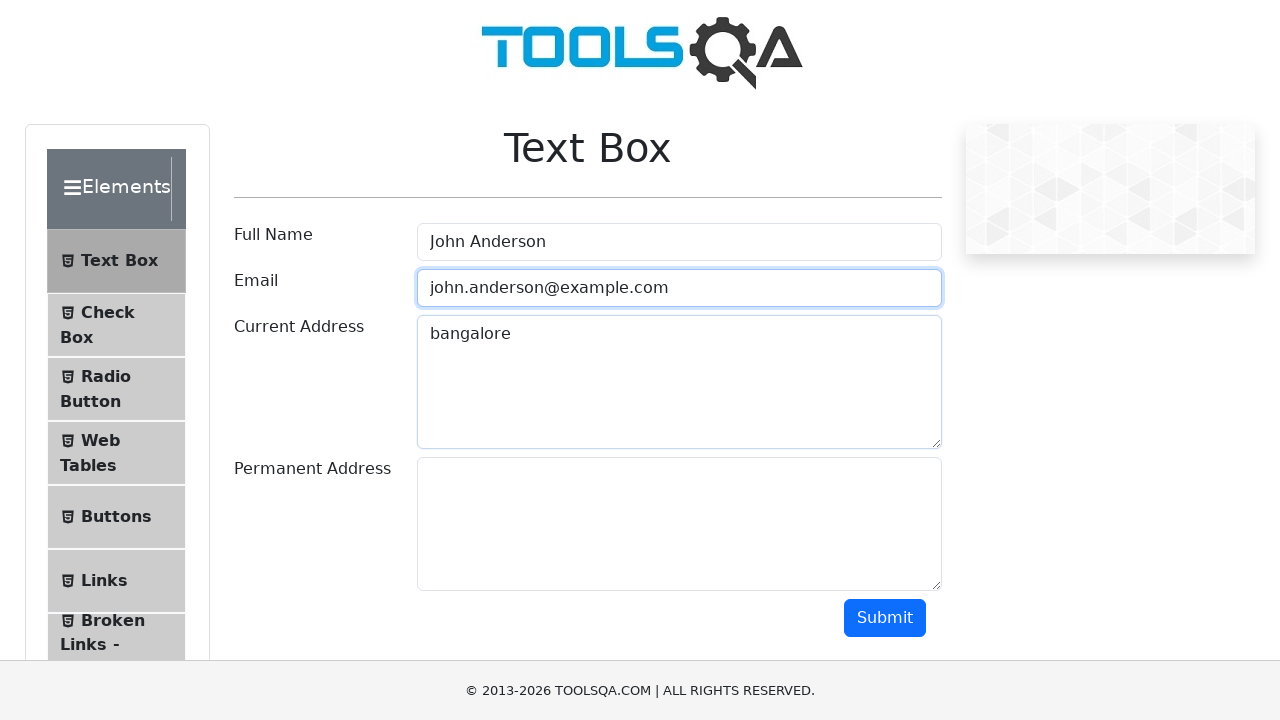

Filled in permanent address field with 'chennai' on #permanentAddress
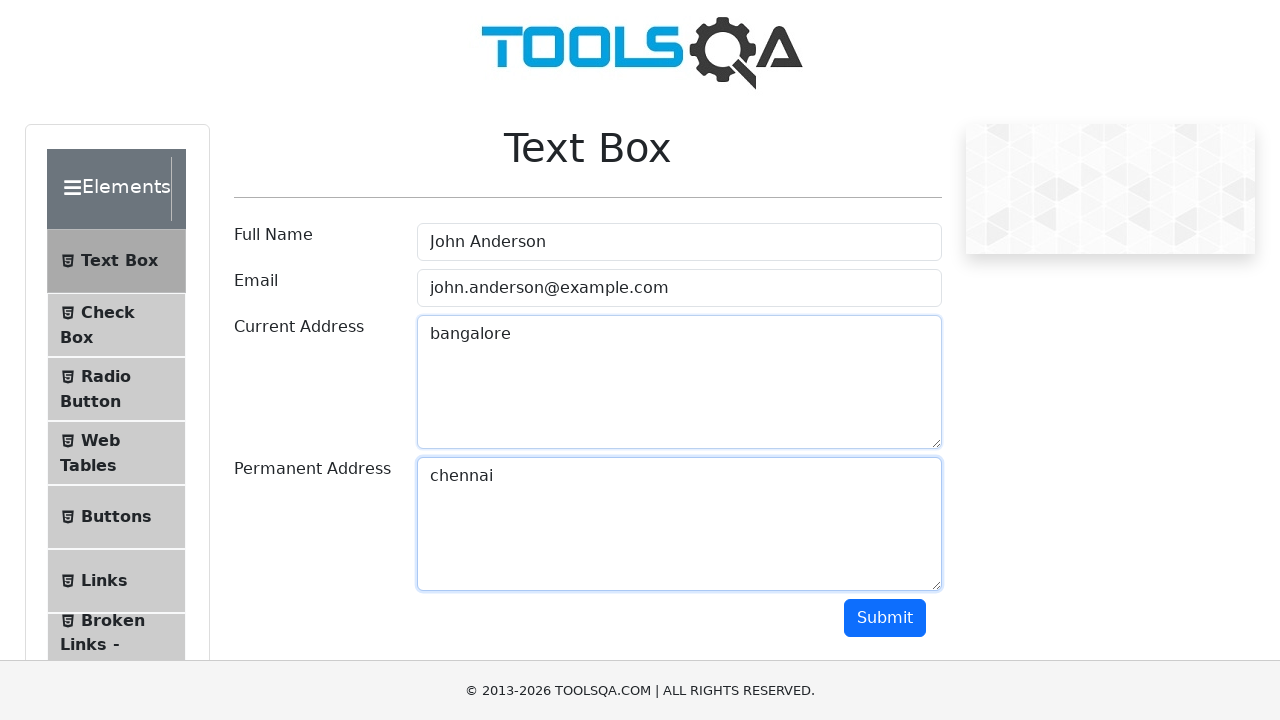

Verified full name field contains 'John Anderson'
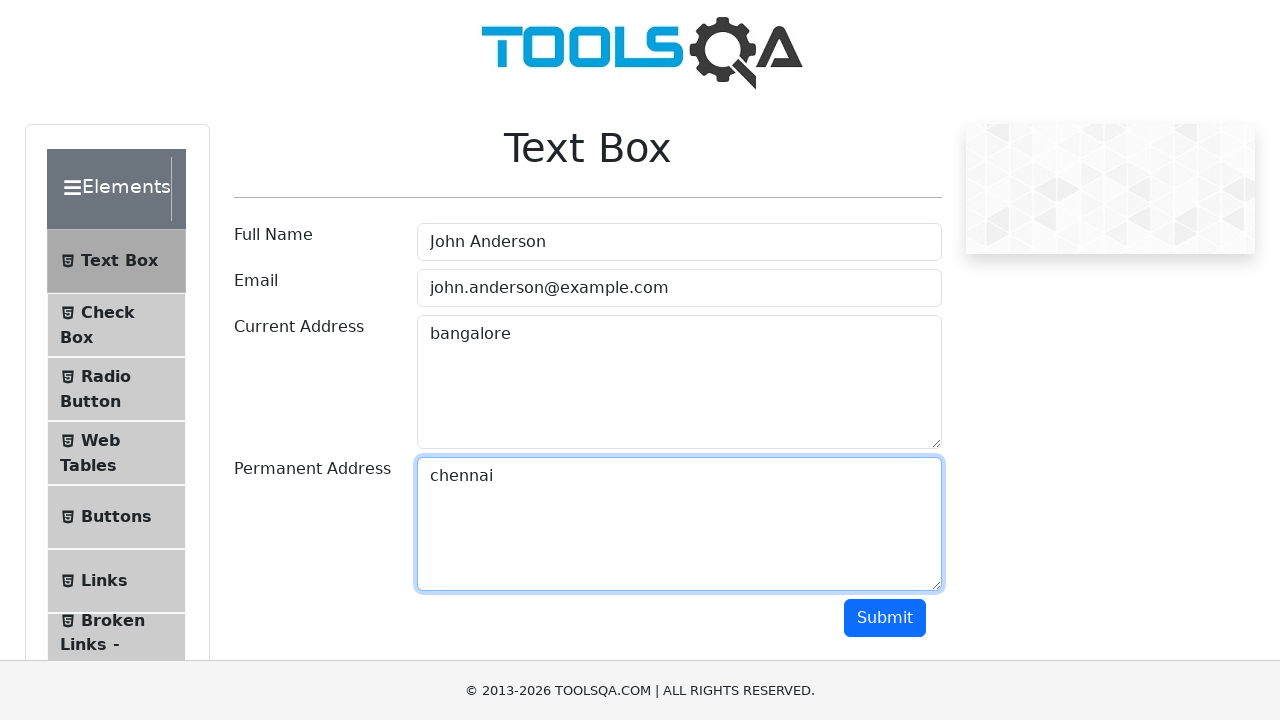

Verified email field contains 'john.anderson@example.com'
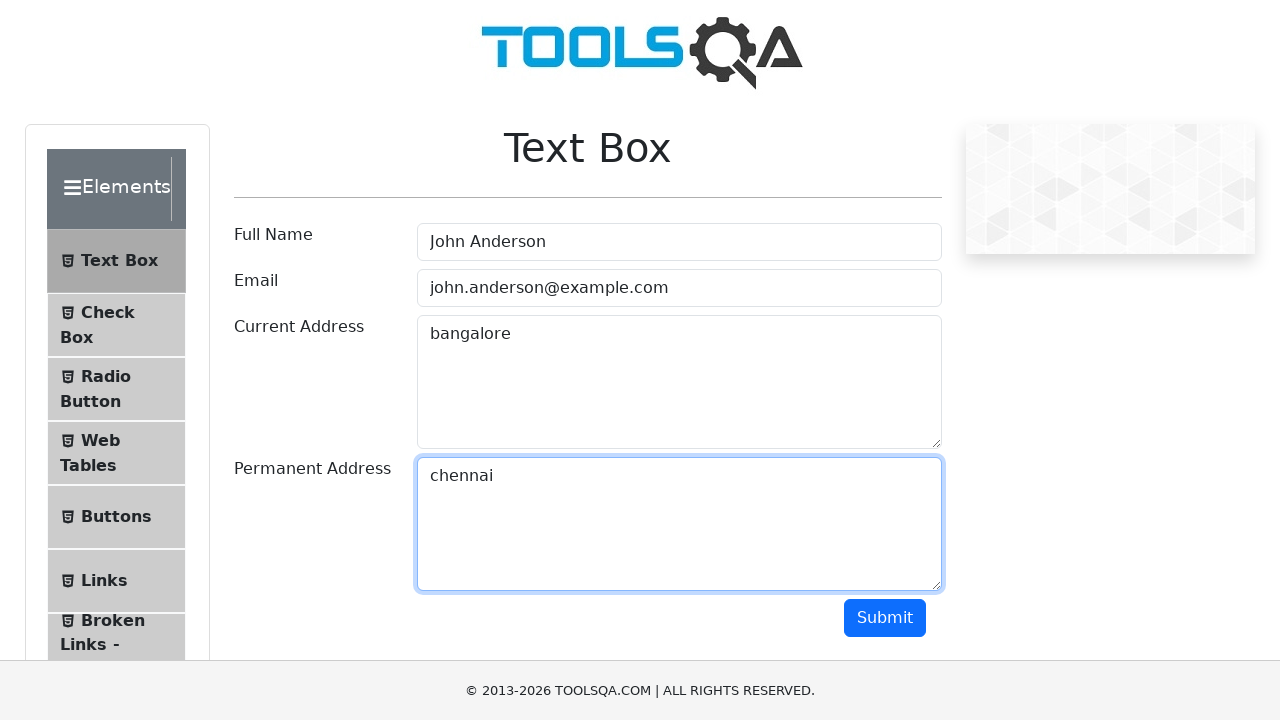

Located submit button
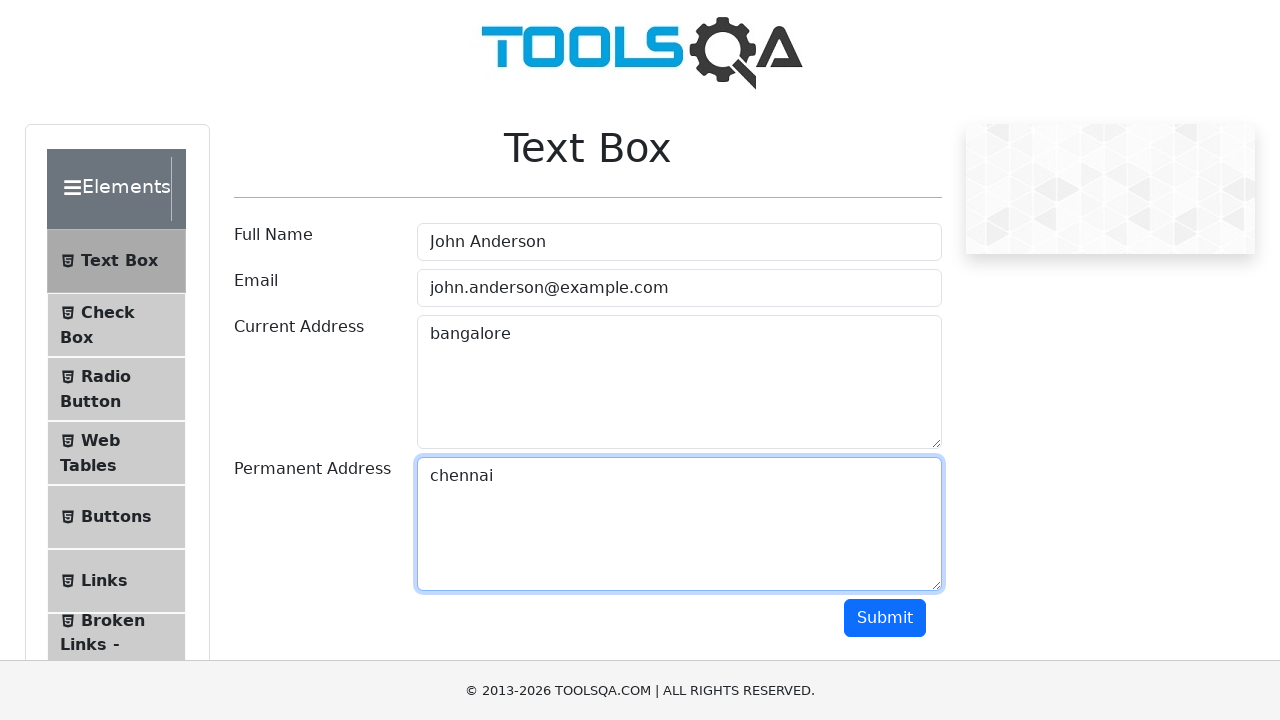

Scrolled submit button into view
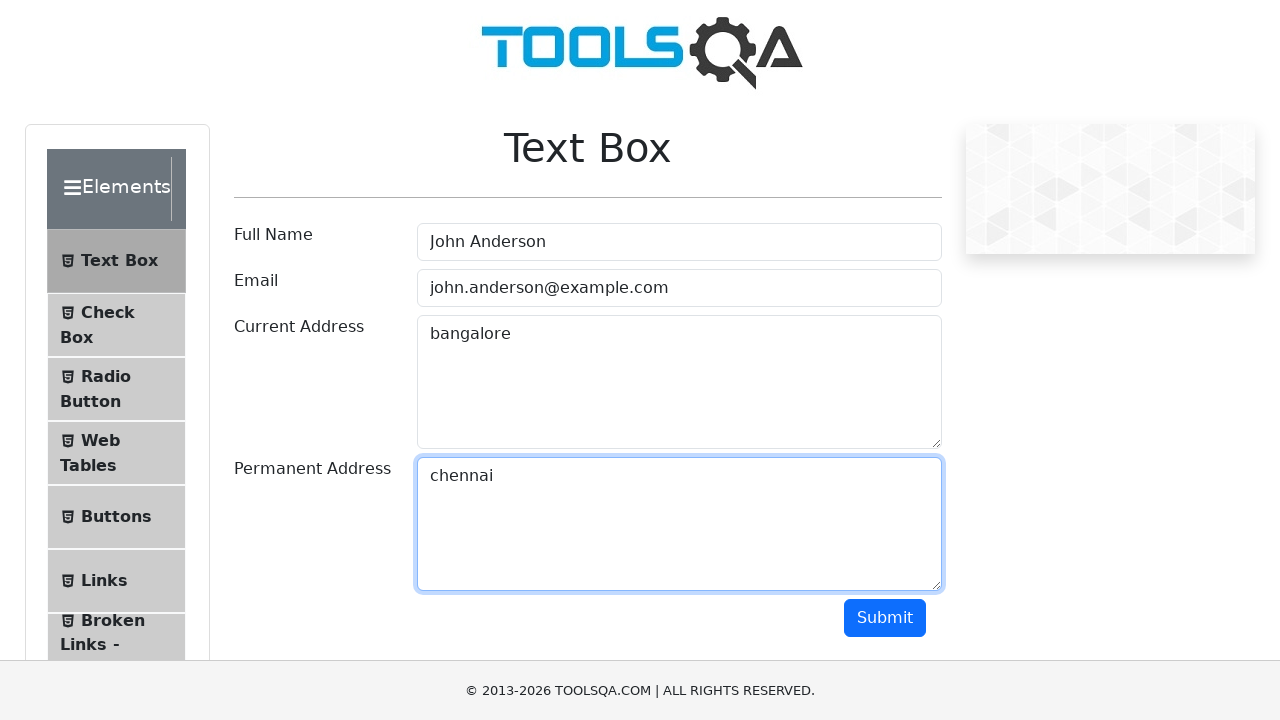

Clicked submit button to submit form at (885, 618) on #submit
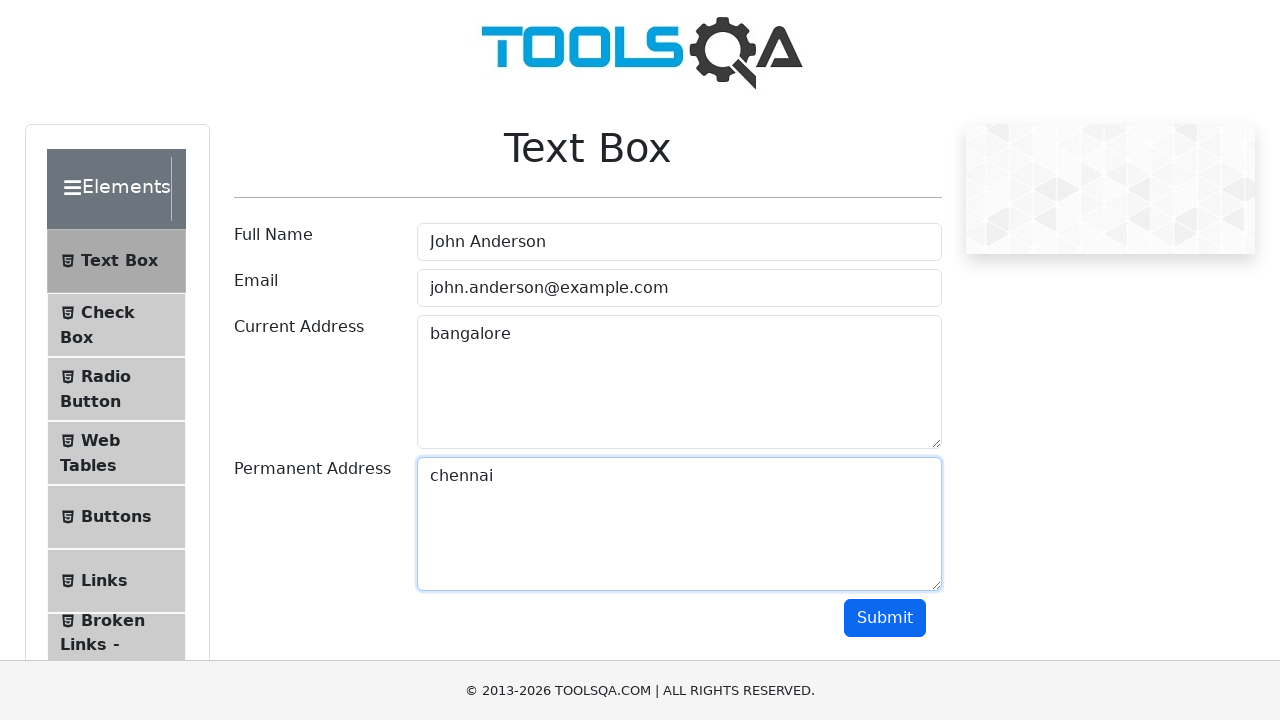

Form output appeared on page
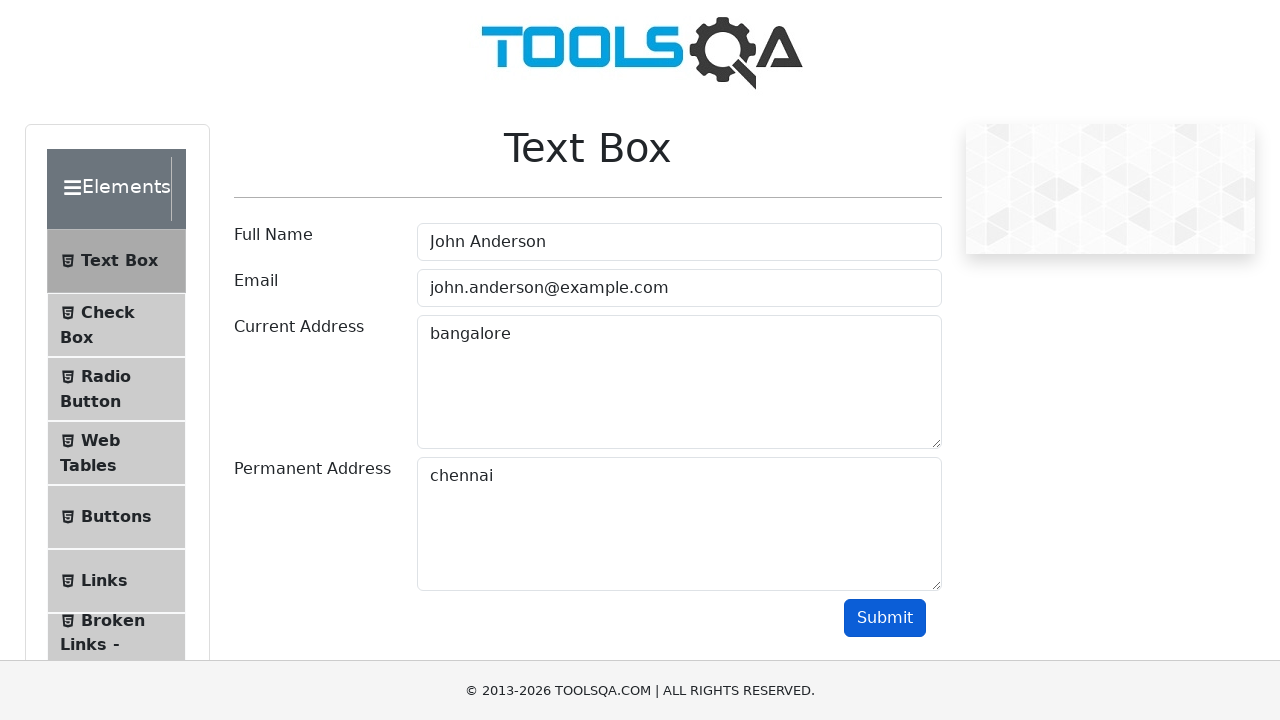

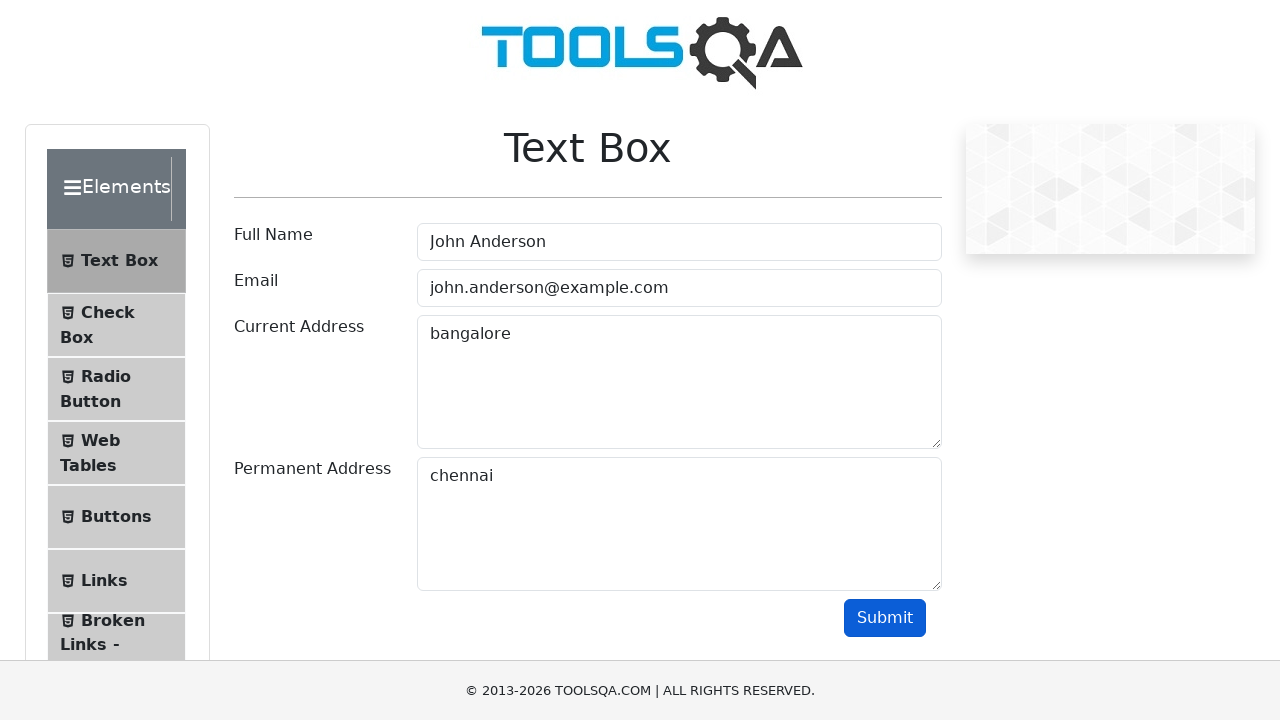